Navigates to Flipkart website and verifies that the URL contains the expected string "flipkart"

Starting URL: https://www.flipkart.com/

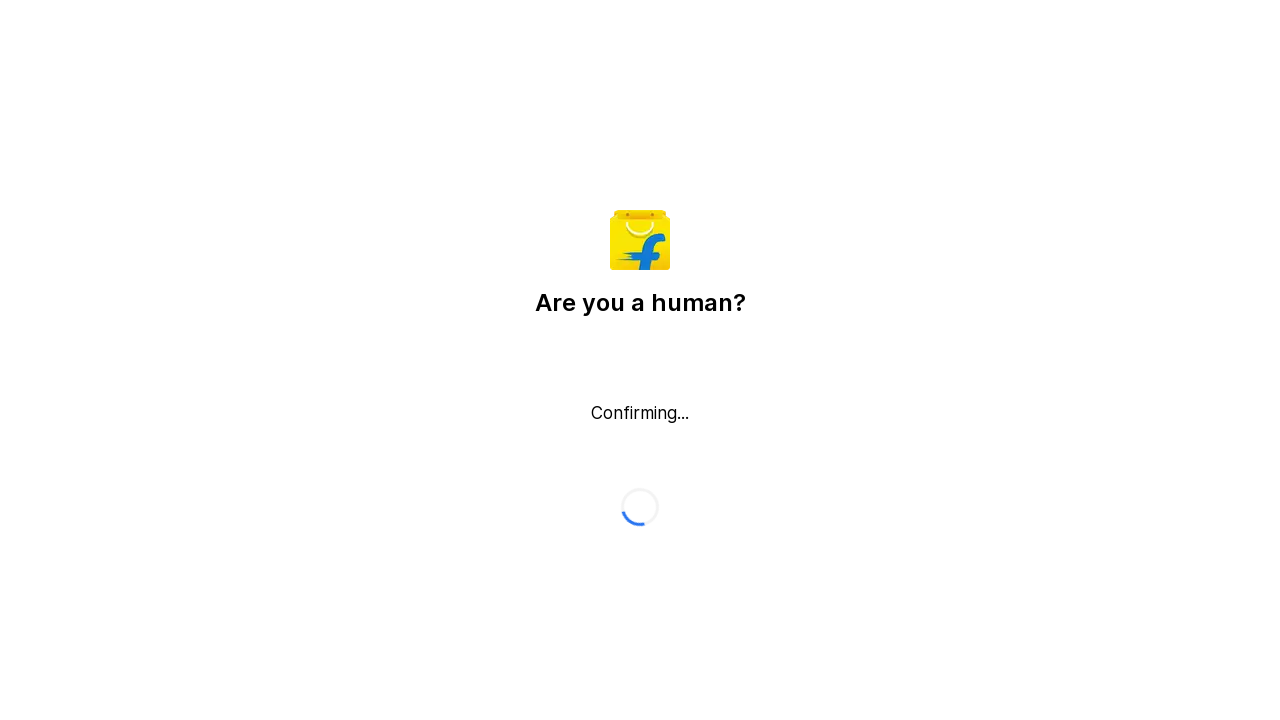

Navigated to Flipkart website
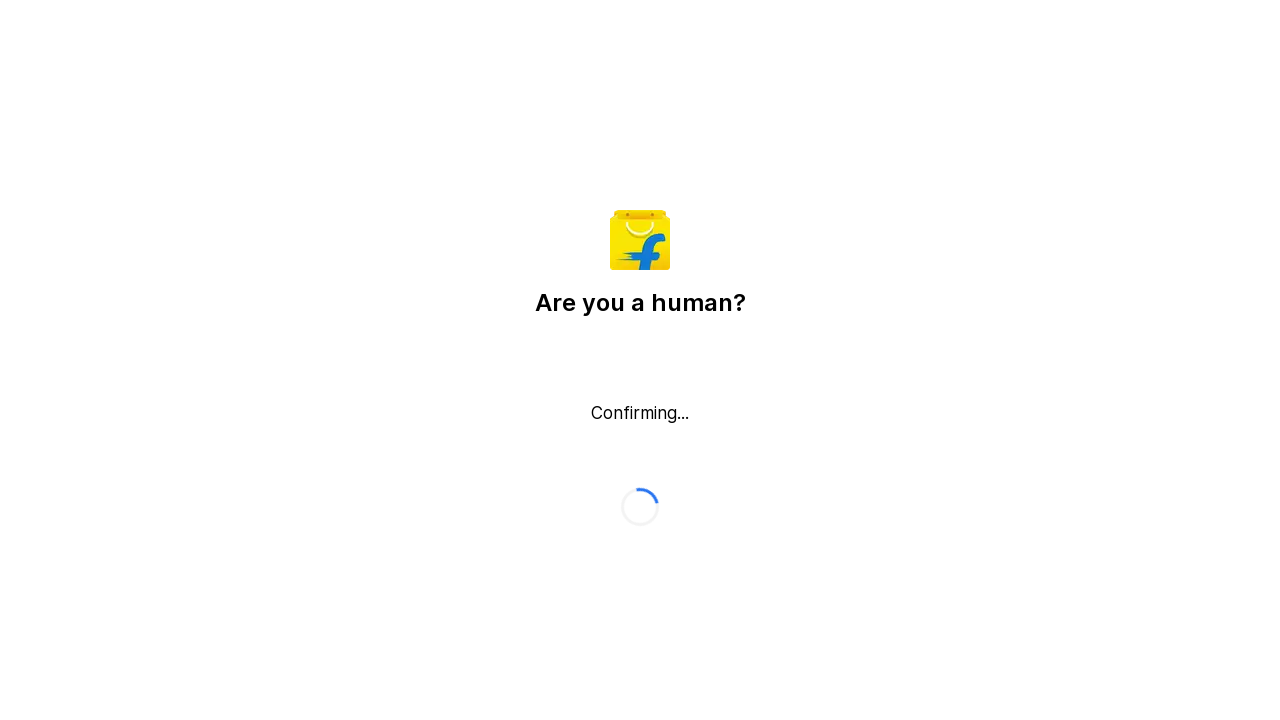

Retrieved current URL from page
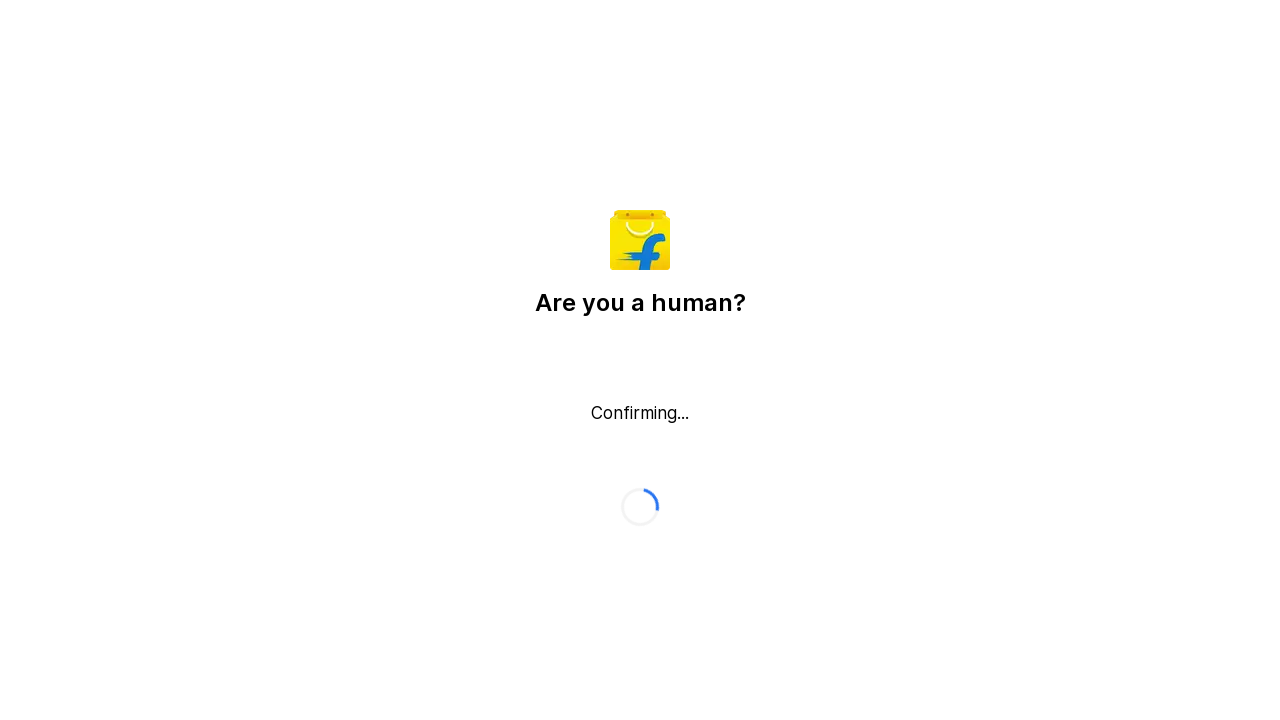

Set expected text to verify in URL
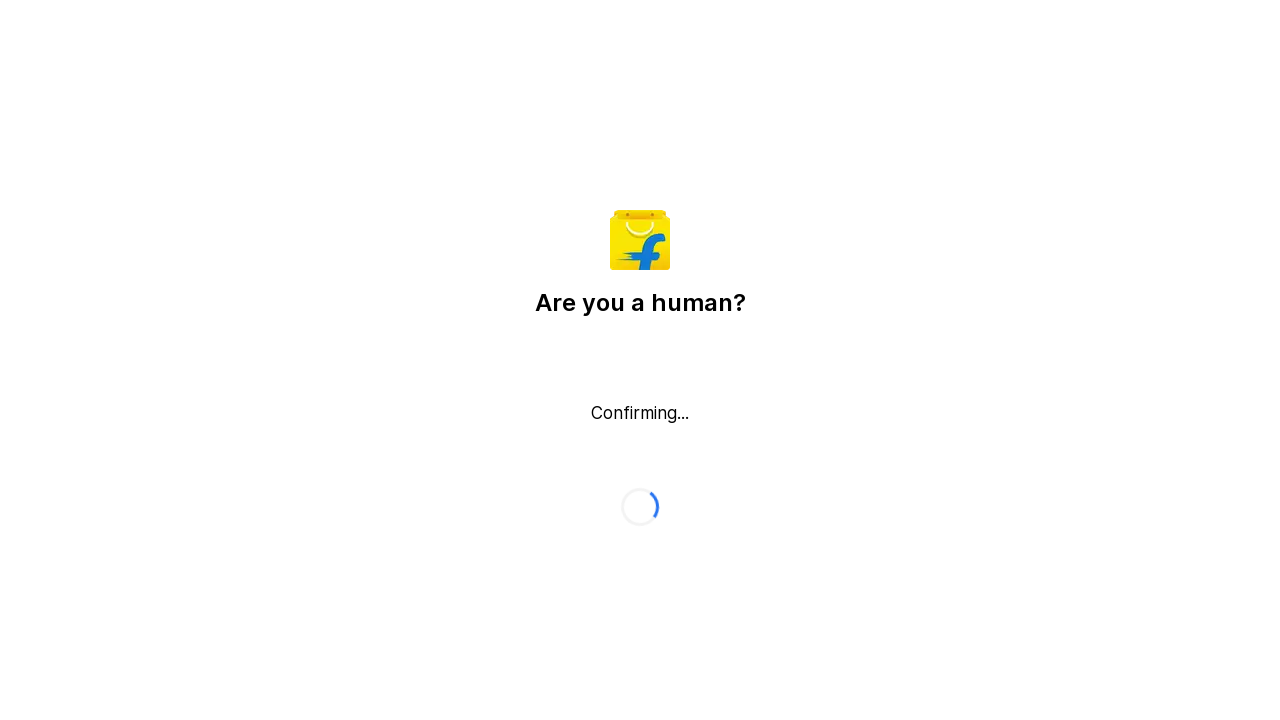

Verified URL contains 'flipkart' - assertion passed
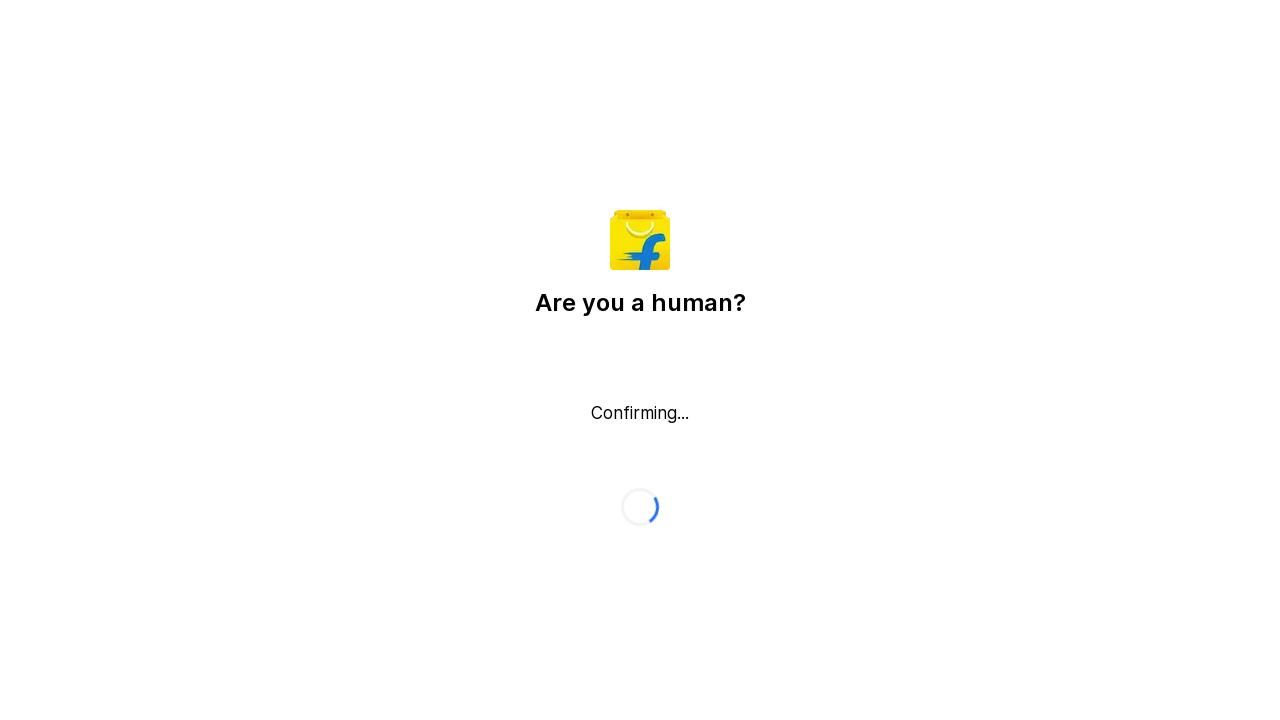

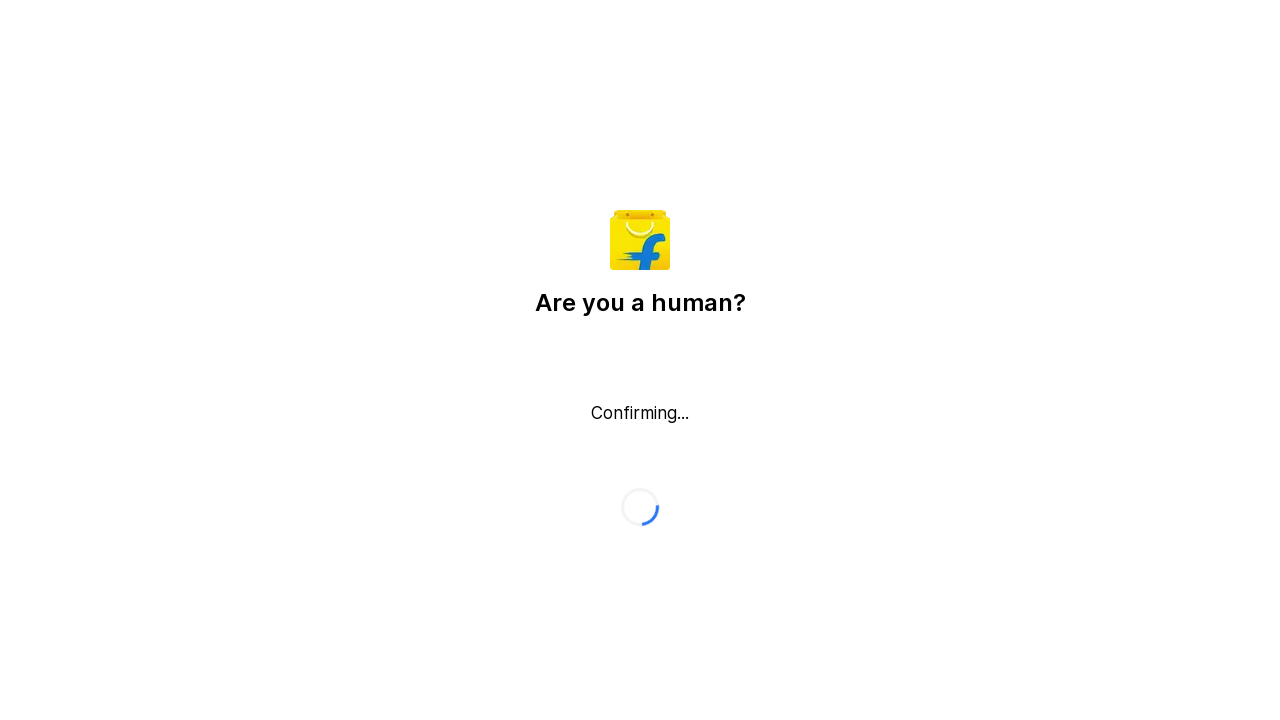